Tests click and hold functionality by clicking and holding on a circle element, then releasing it after a brief hold period

Starting URL: https://demoapps.qspiders.com/ui/clickHold?sublist=0

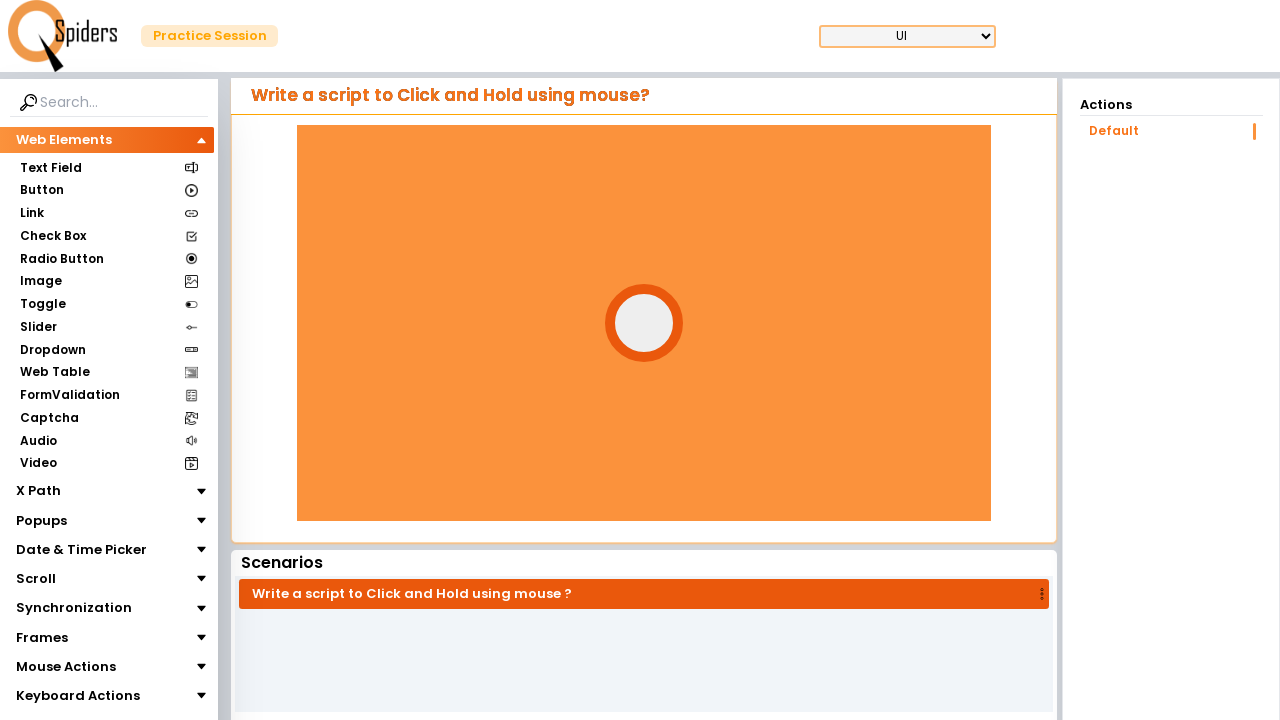

Navigated to click and hold test page
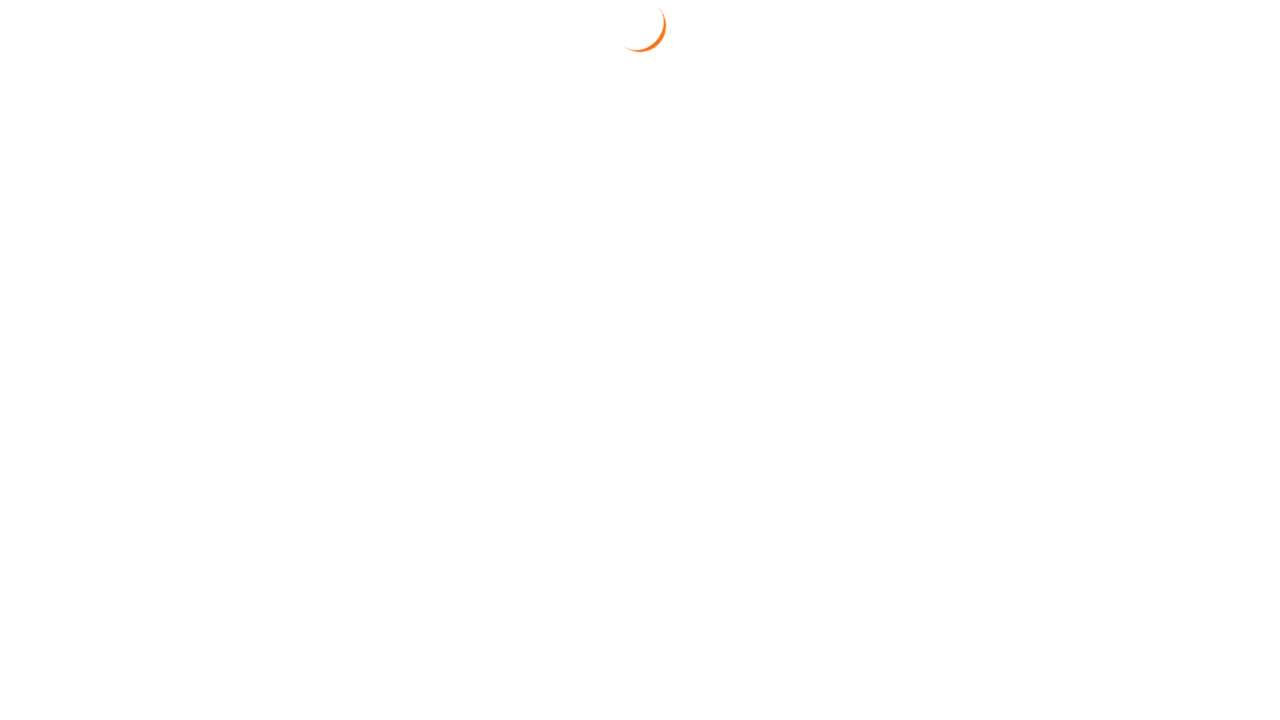

Clicked and held on circle element for 3 seconds then released at (644, 323) on #circle
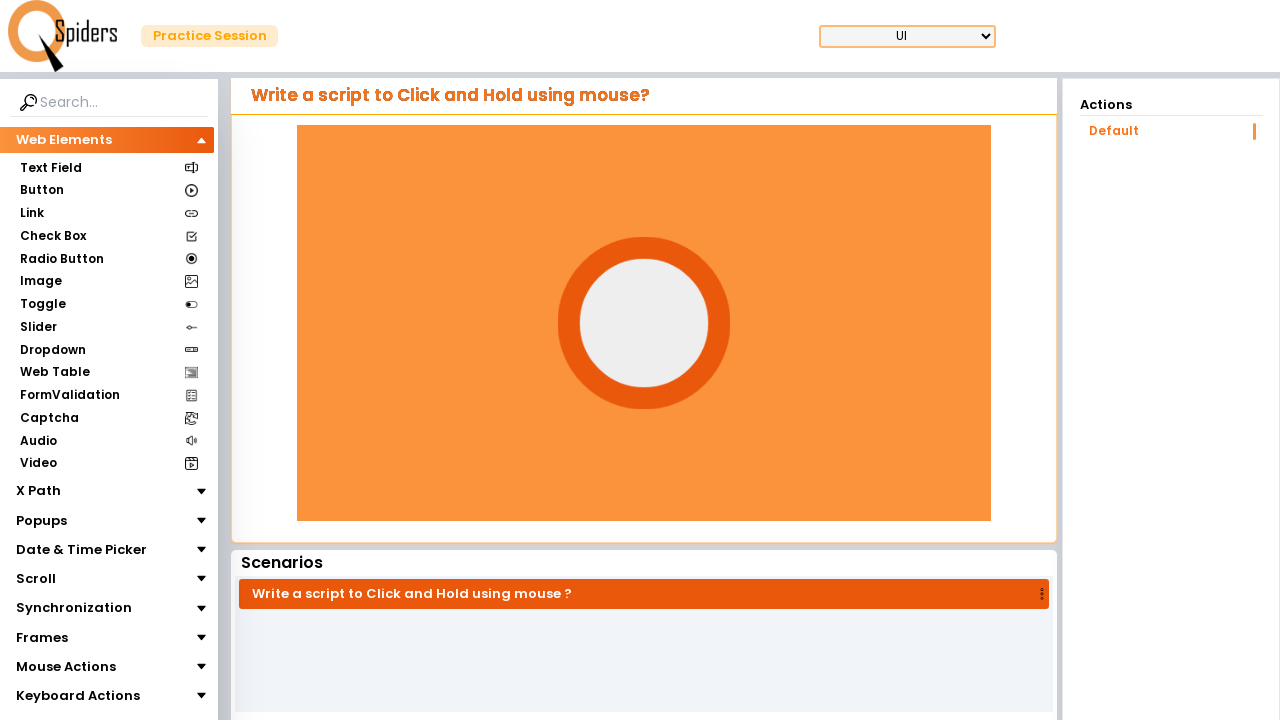

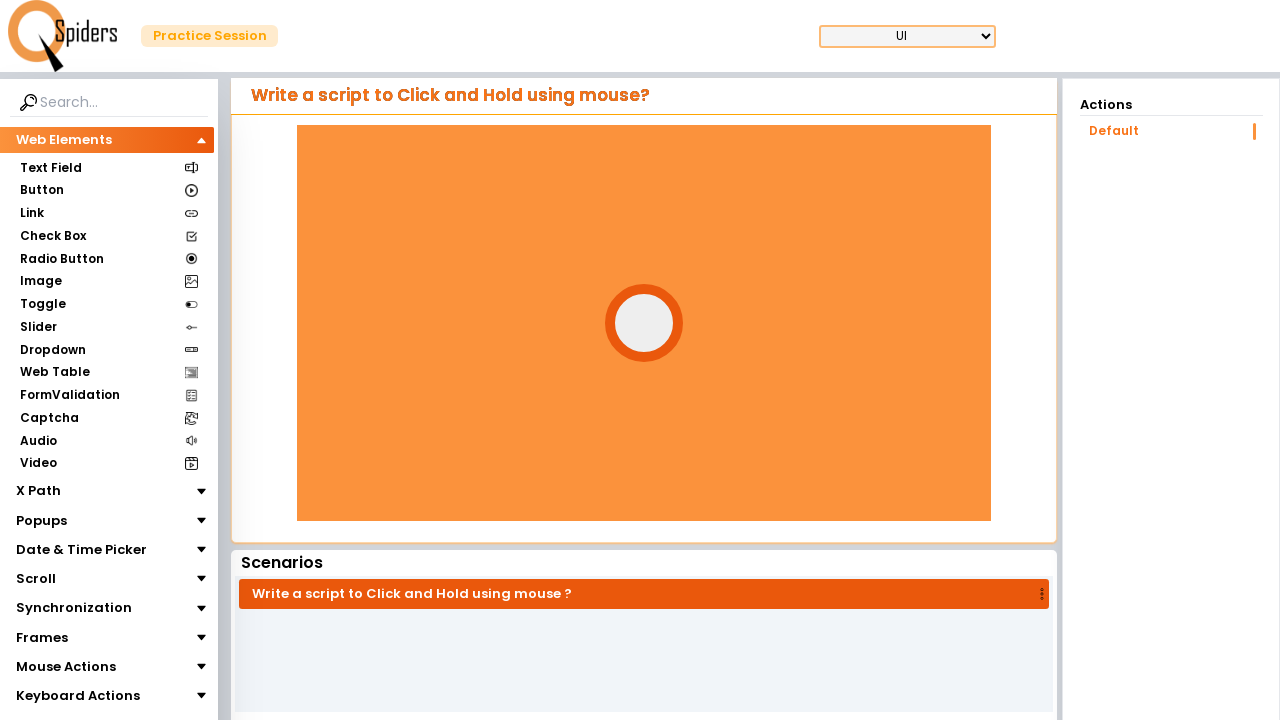